Tests handling a JavaScript prompt alert by clicking a button, entering text into the prompt, and accepting it

Starting URL: https://v1.training-support.net/selenium/javascript-alerts

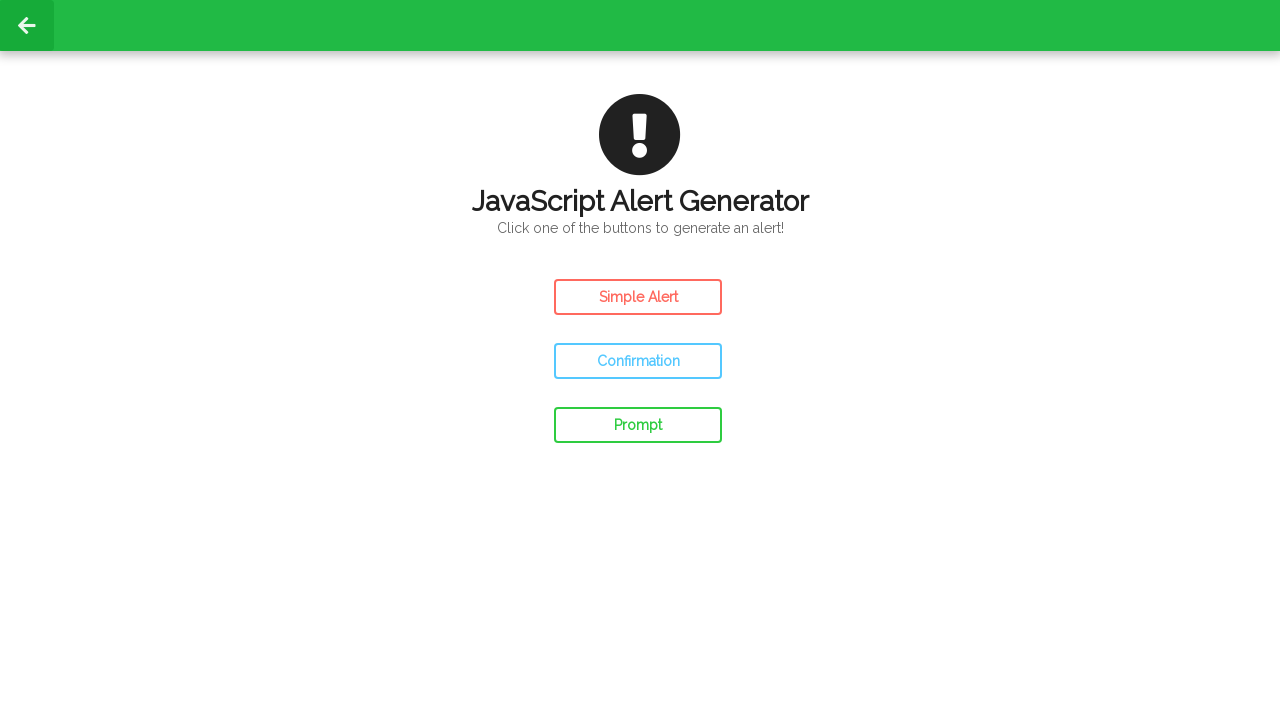

Set up dialog handler to accept prompt with text 'Awesome!'
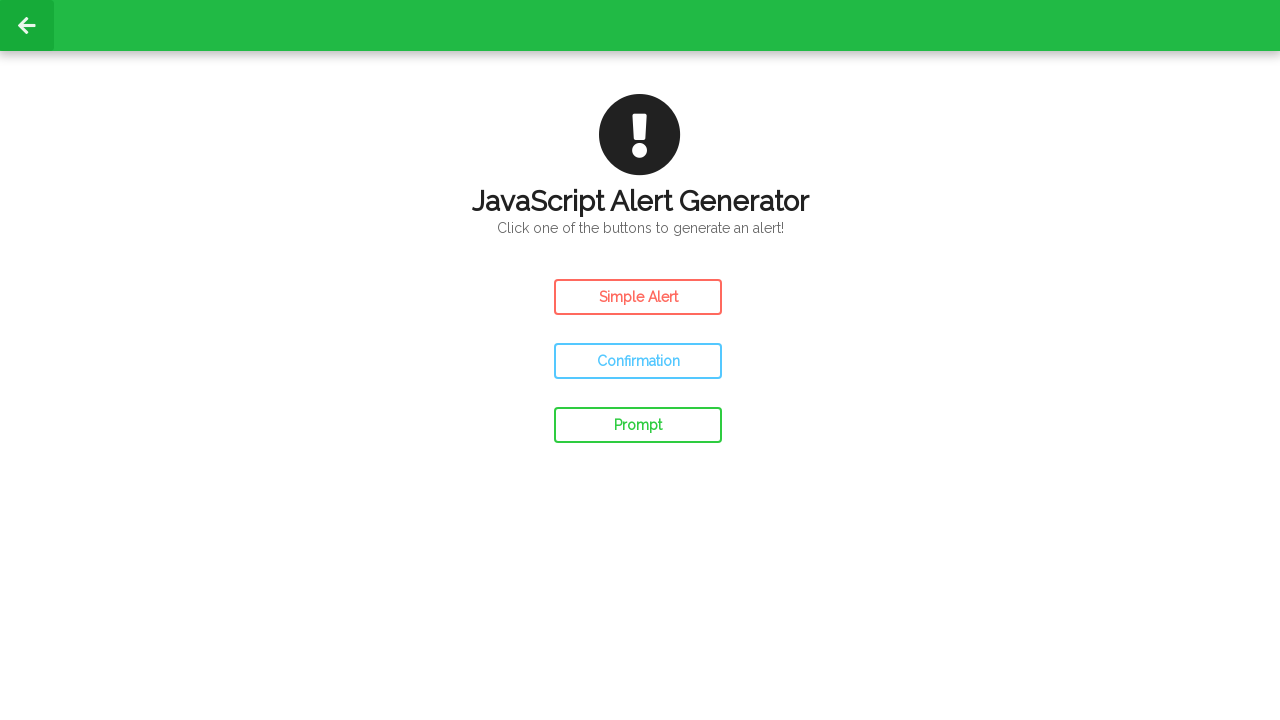

Clicked prompt button to trigger JavaScript prompt alert at (638, 425) on #prompt
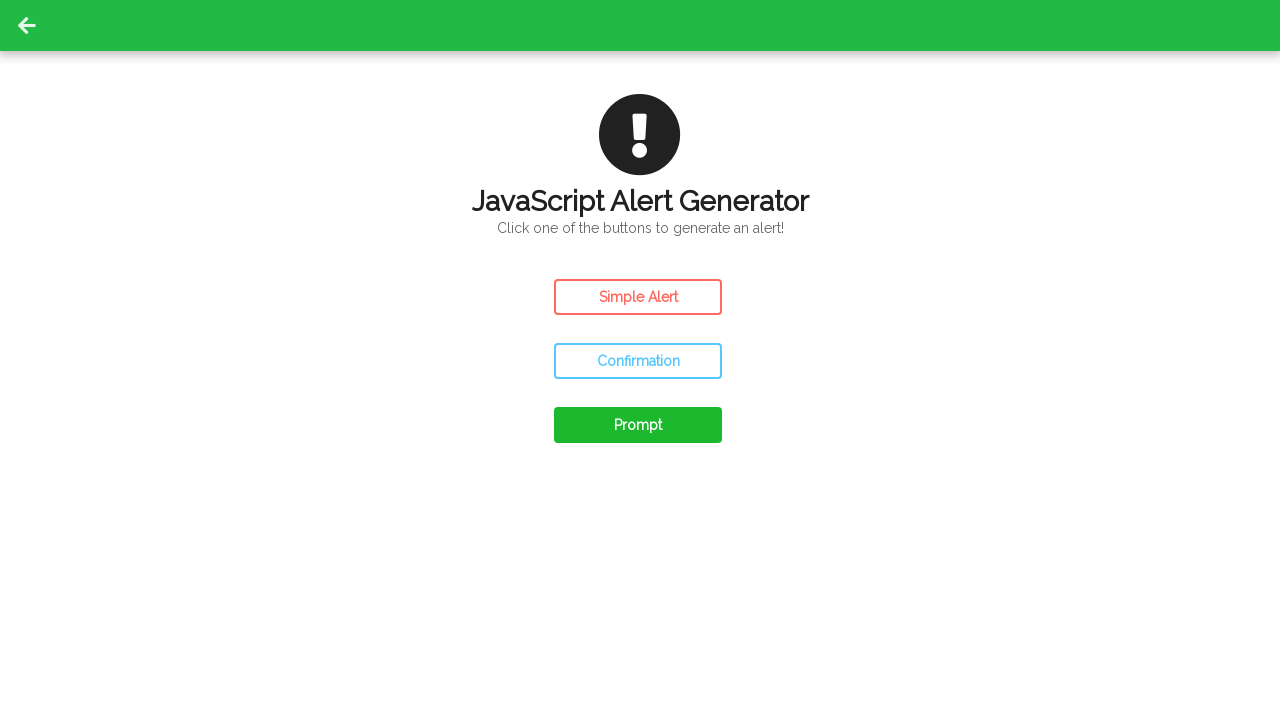

Waited 500ms for prompt alert to be processed
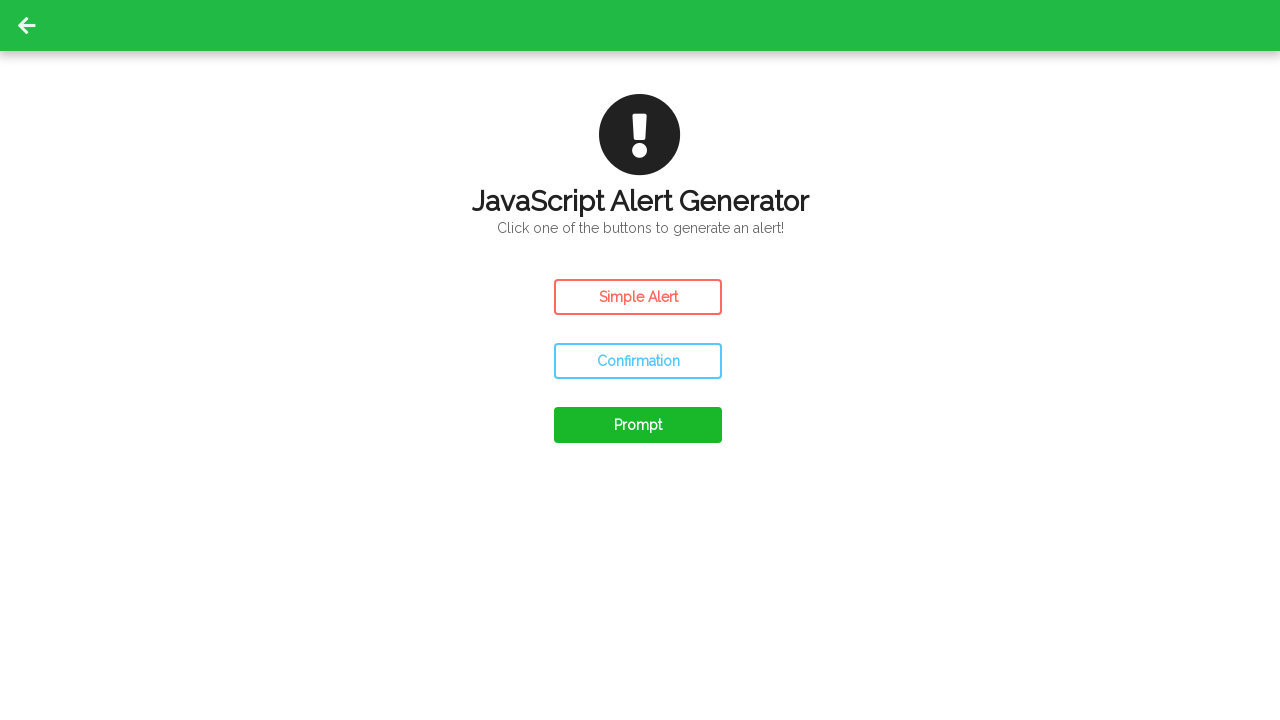

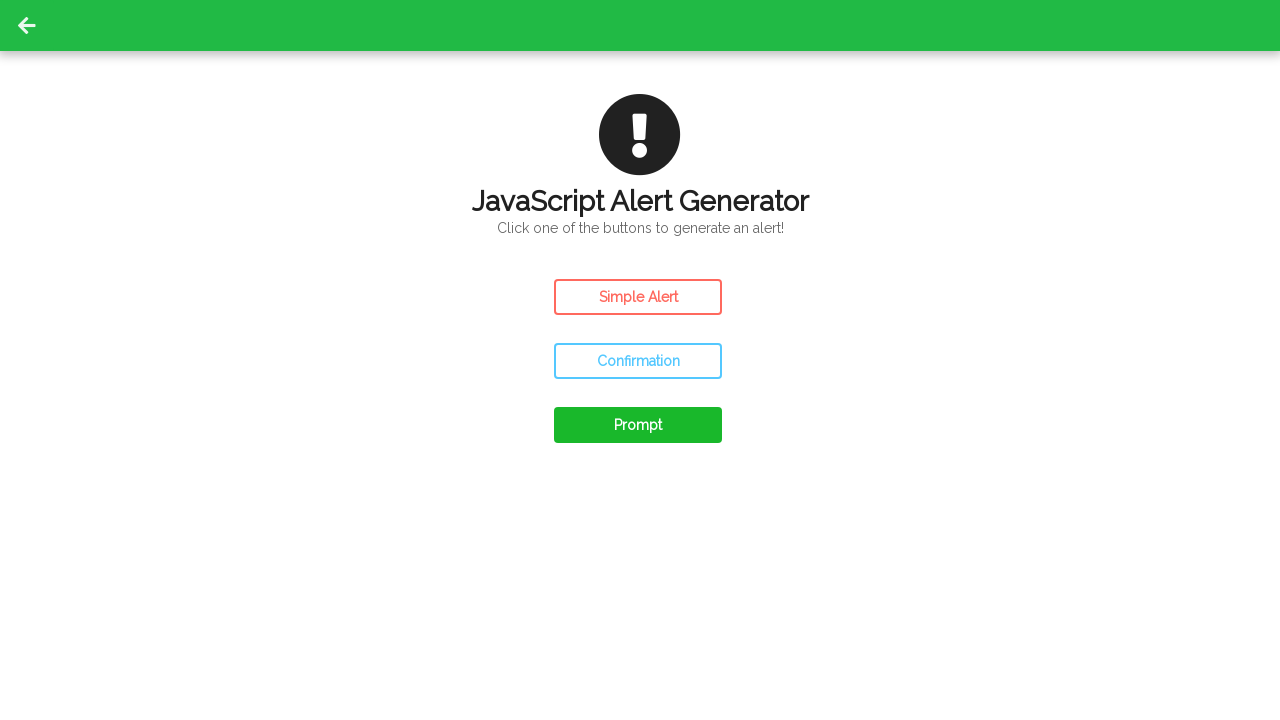